Tests clearing the complete state of all items by checking and then unchecking the toggle all checkbox

Starting URL: https://demo.playwright.dev/todomvc

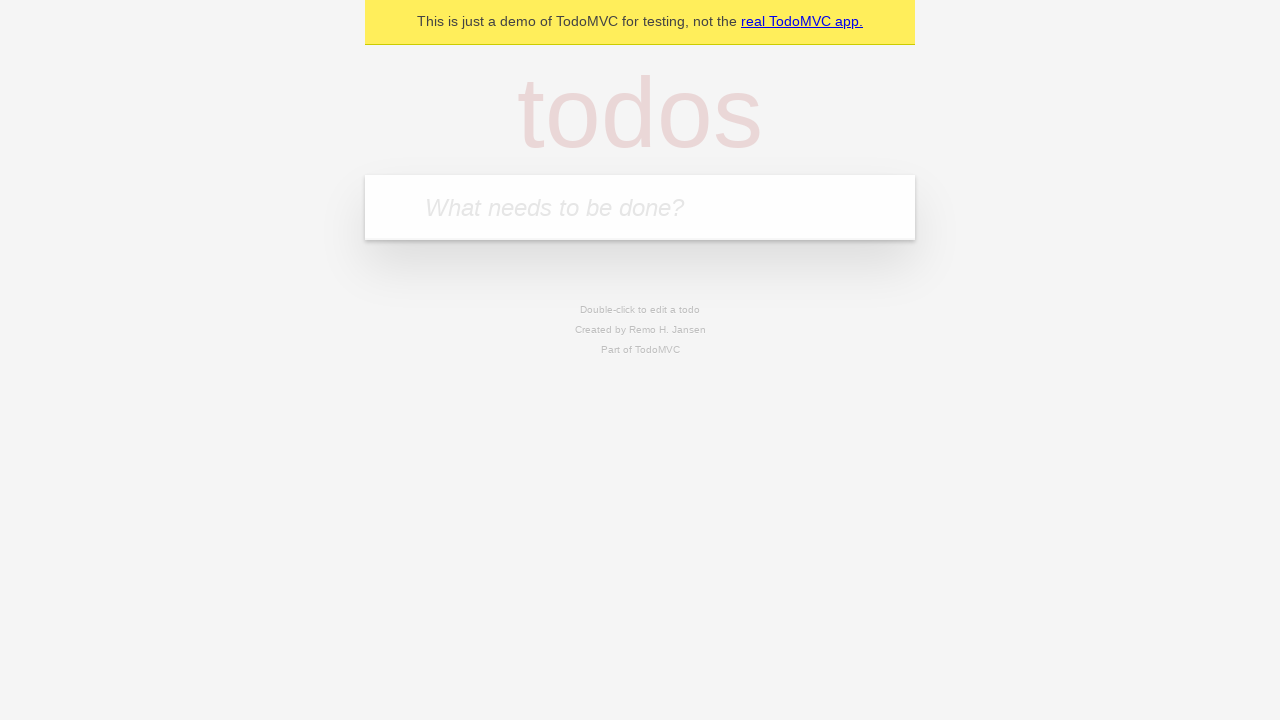

Filled todo input with 'buy some cheese' on internal:attr=[placeholder="What needs to be done?"i]
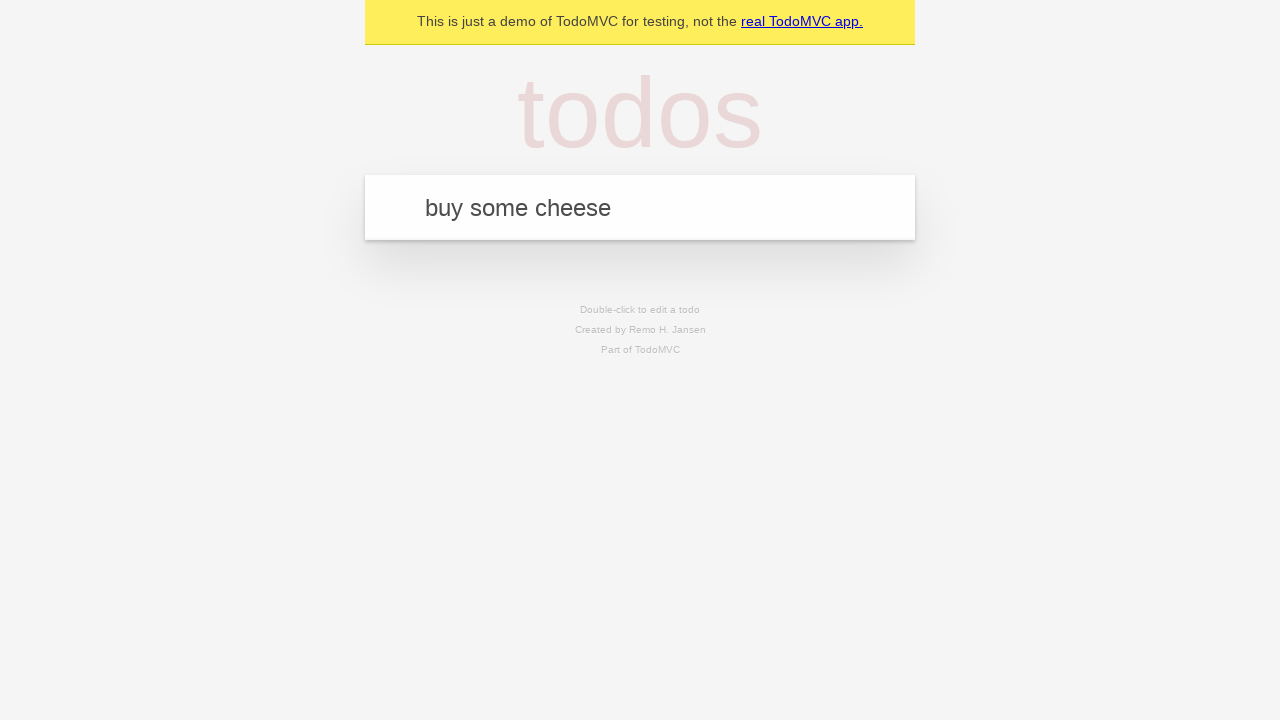

Pressed Enter to create first todo item on internal:attr=[placeholder="What needs to be done?"i]
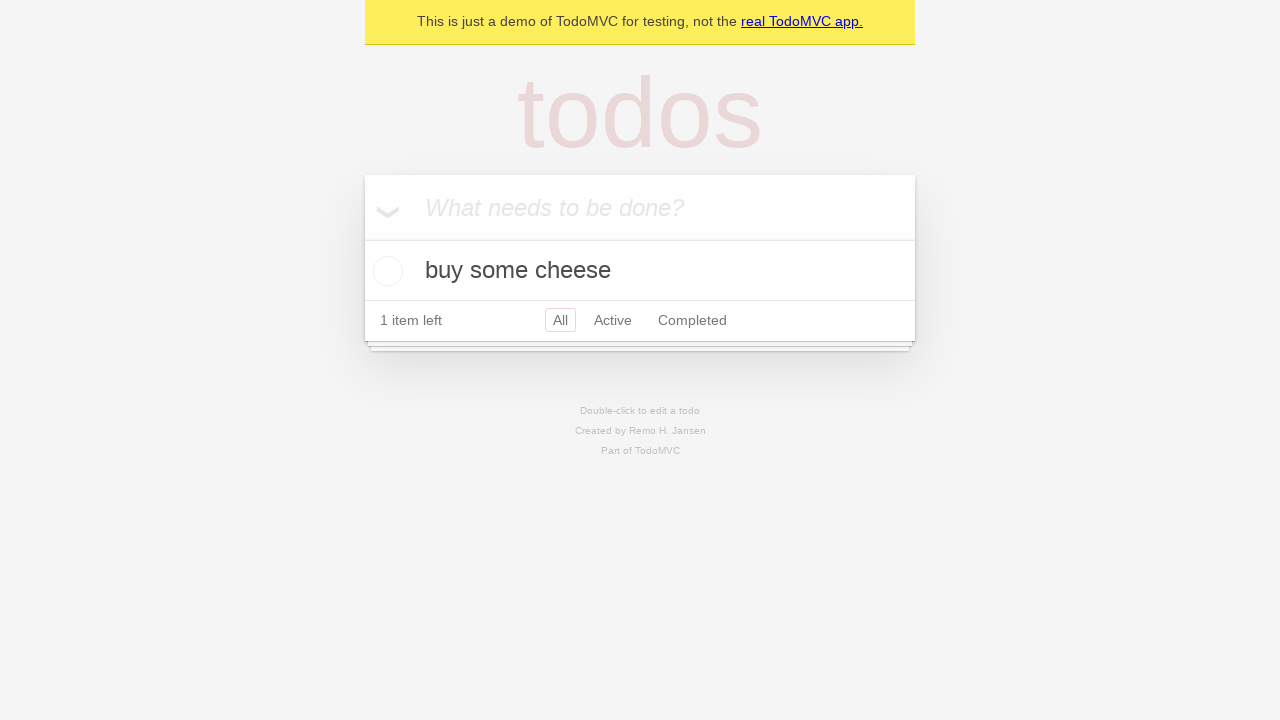

Filled todo input with 'feed the cat' on internal:attr=[placeholder="What needs to be done?"i]
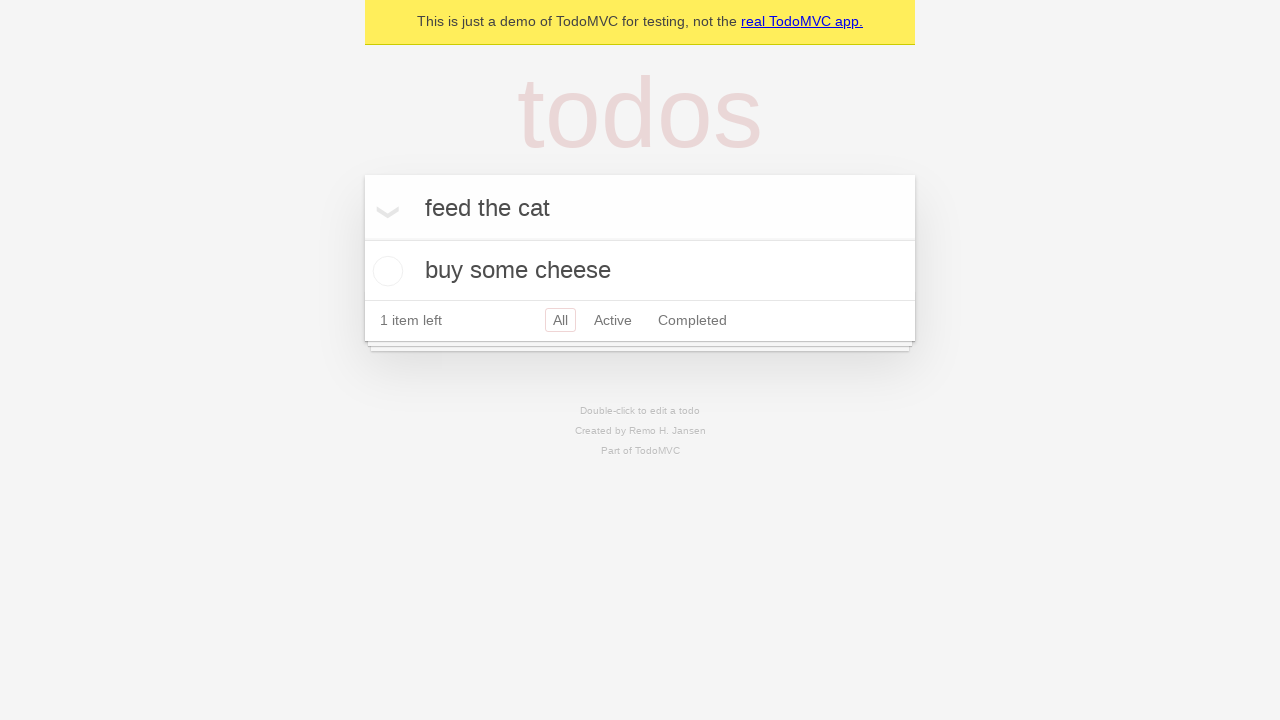

Pressed Enter to create second todo item on internal:attr=[placeholder="What needs to be done?"i]
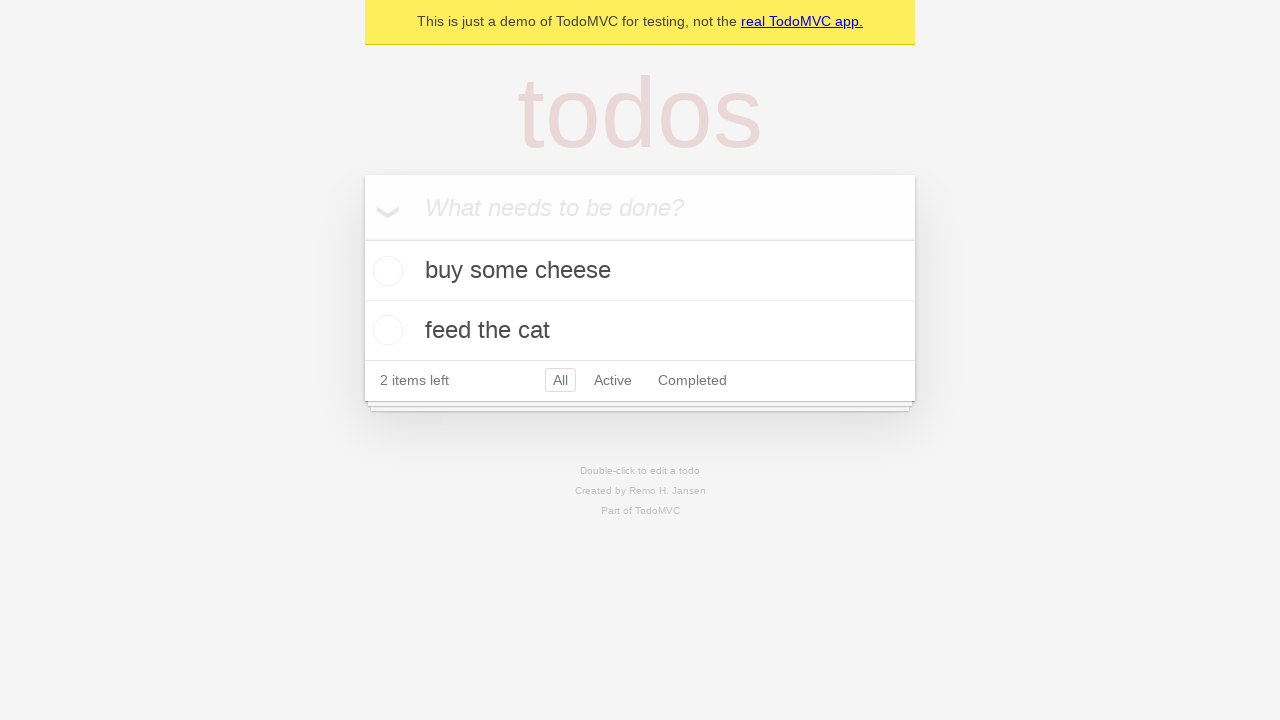

Filled todo input with 'book a doctors appointment' on internal:attr=[placeholder="What needs to be done?"i]
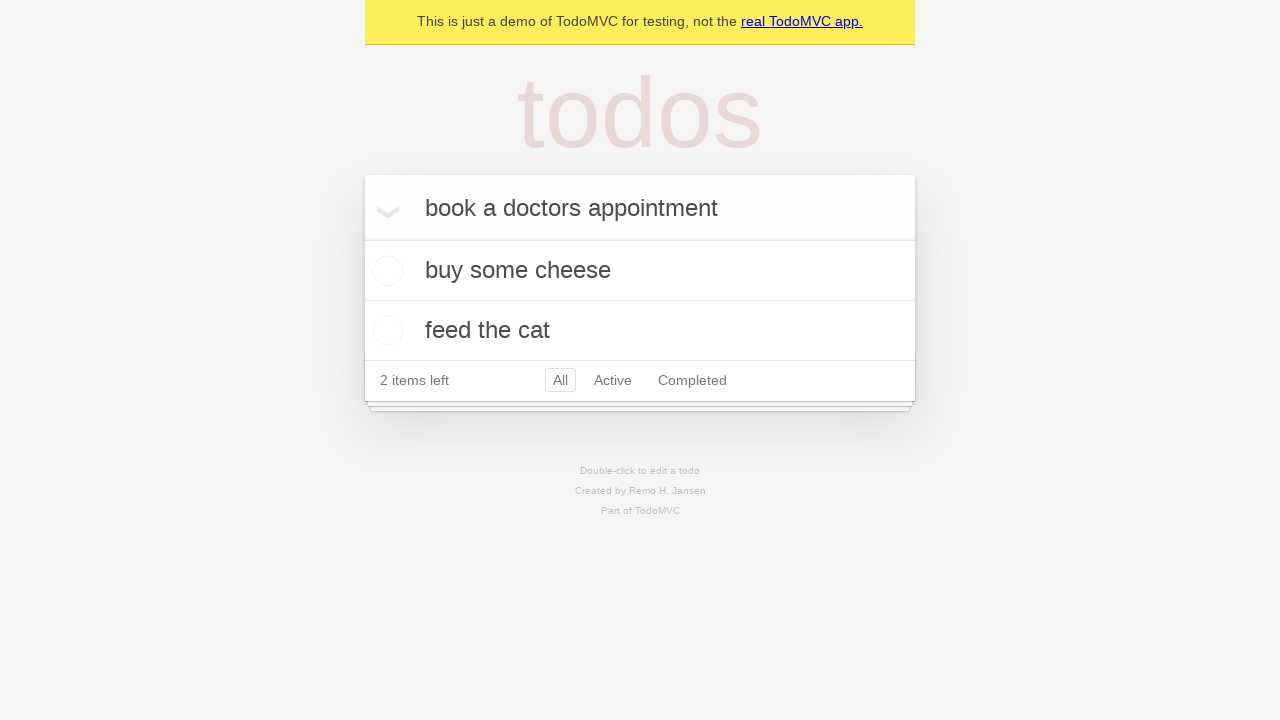

Pressed Enter to create third todo item on internal:attr=[placeholder="What needs to be done?"i]
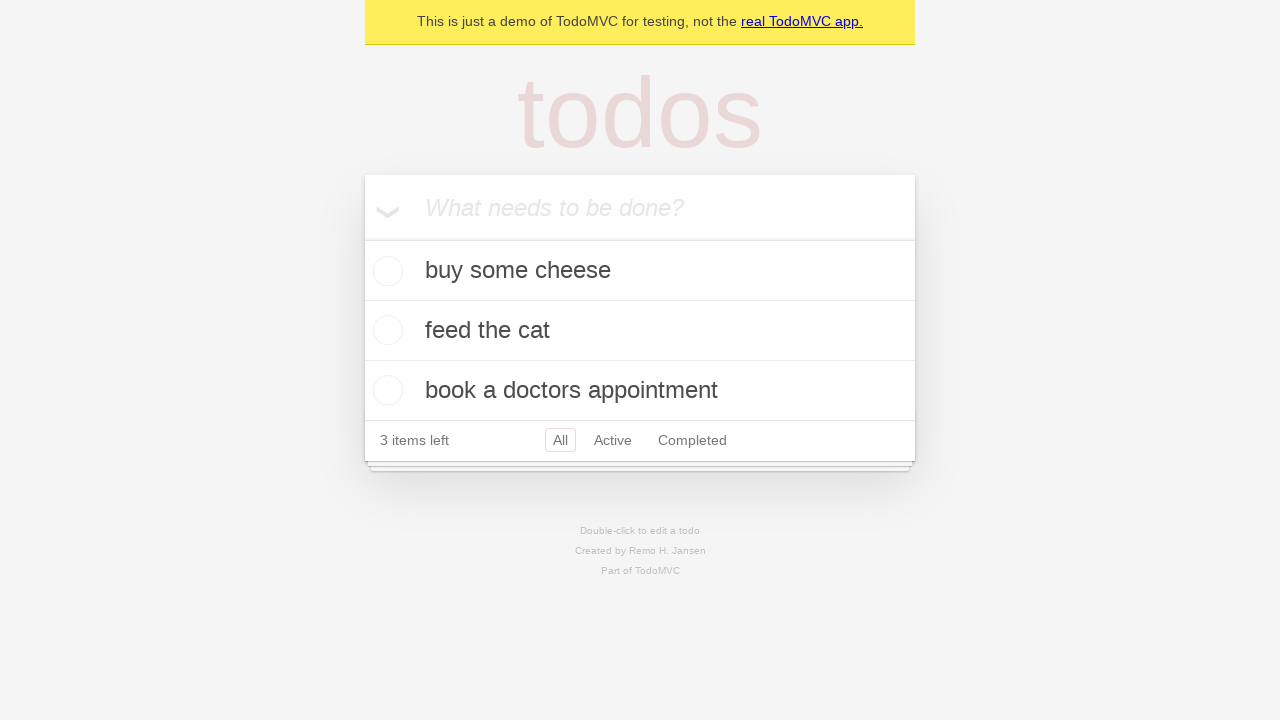

Checked the 'Mark all as complete' toggle to mark all items as complete at (362, 238) on internal:label="Mark all as complete"i
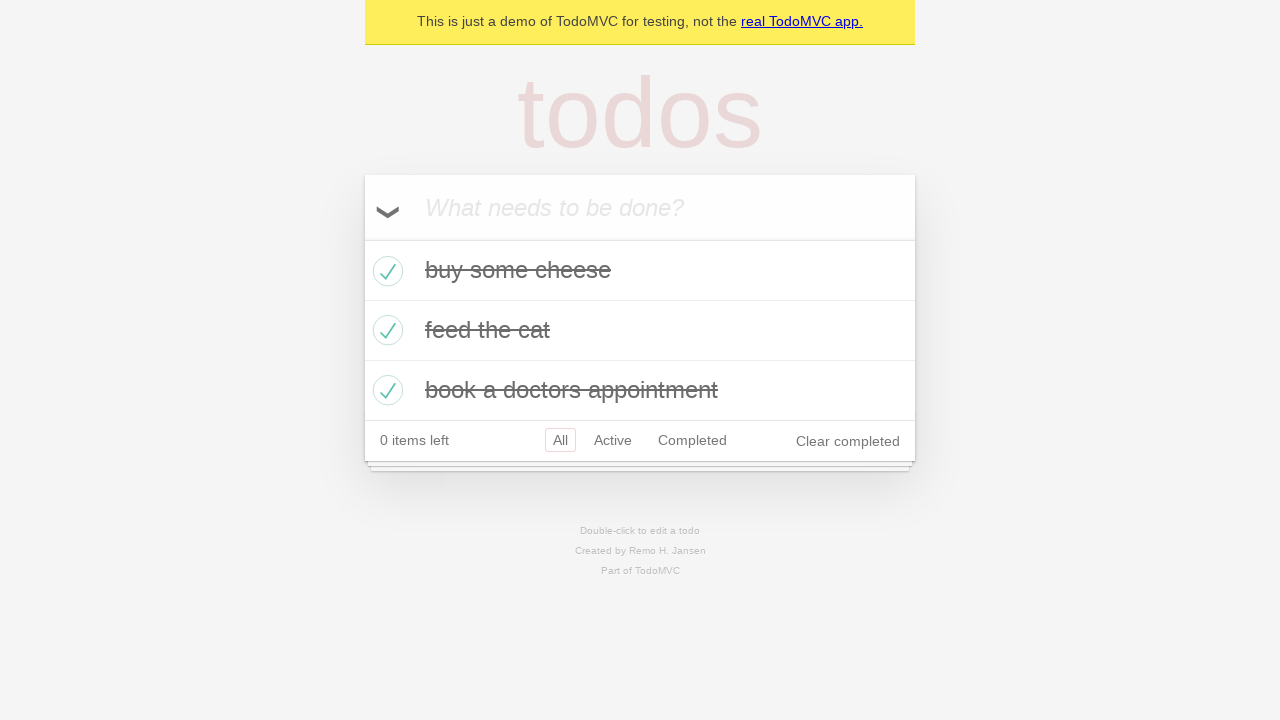

Unchecked the 'Mark all as complete' toggle to clear the complete state of all items at (362, 238) on internal:label="Mark all as complete"i
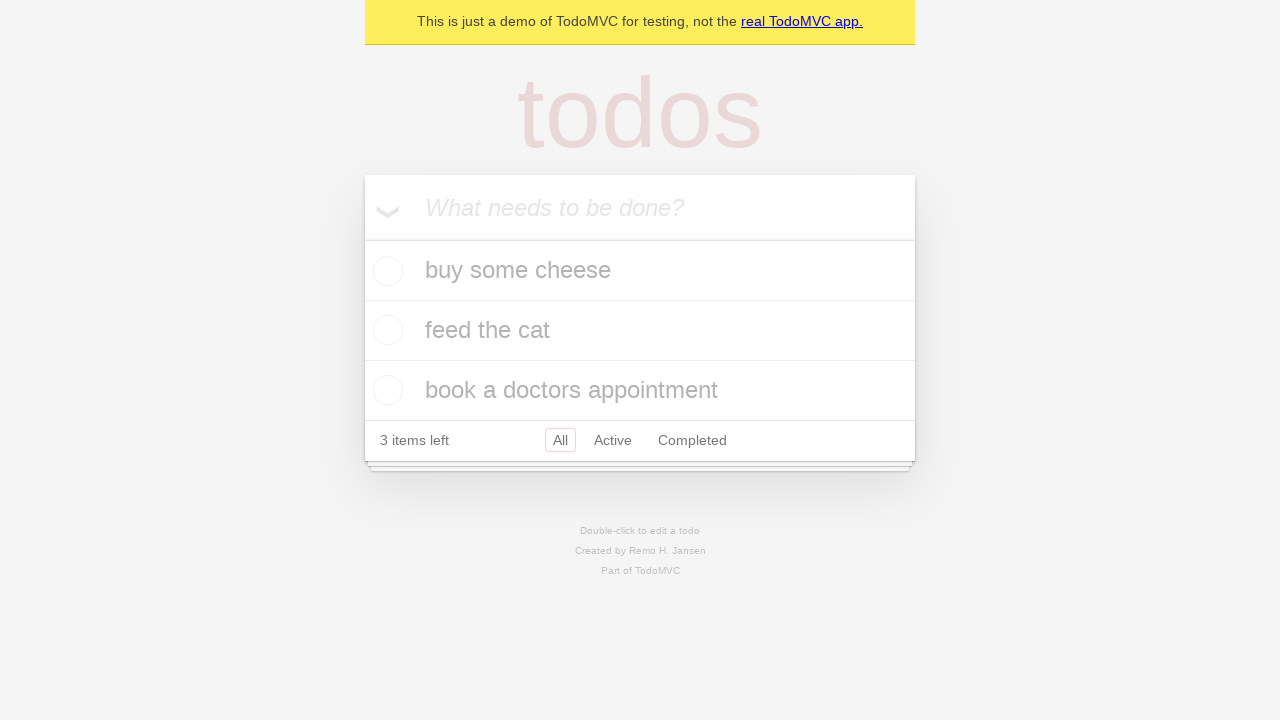

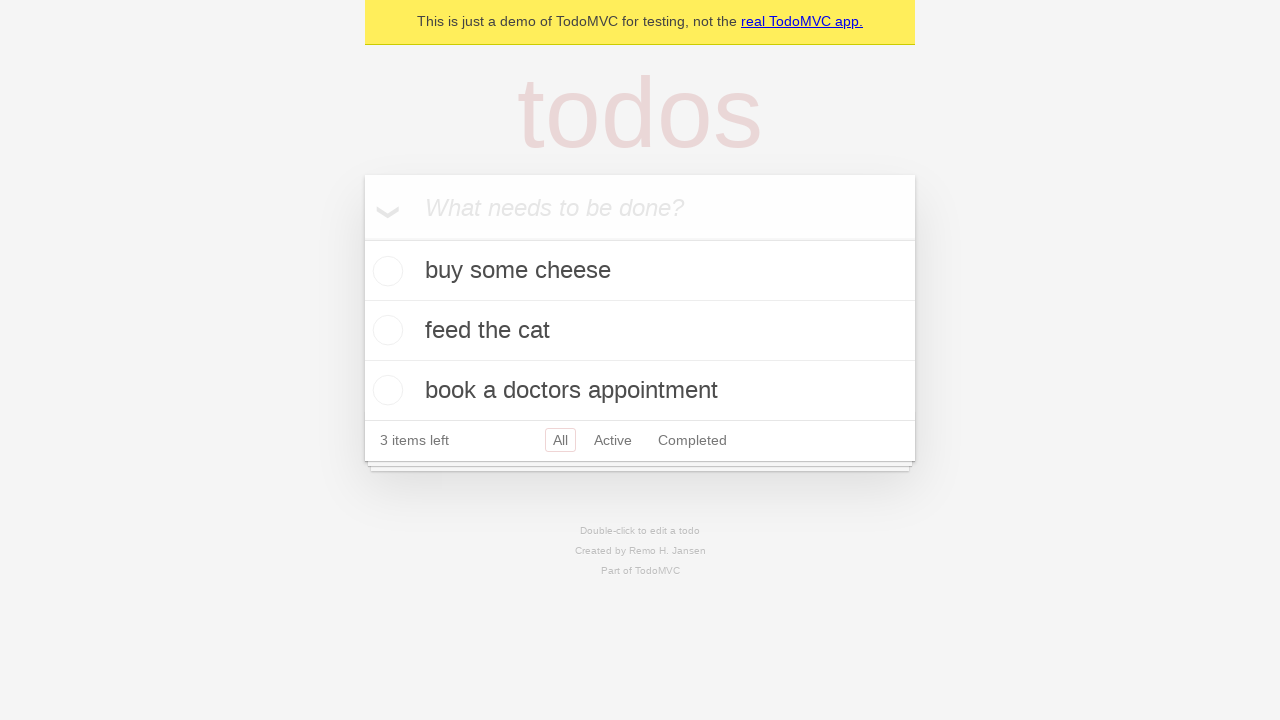